Creates a new paste on Pastebin by entering text content and submitting the form

Starting URL: https://pastebin.com/

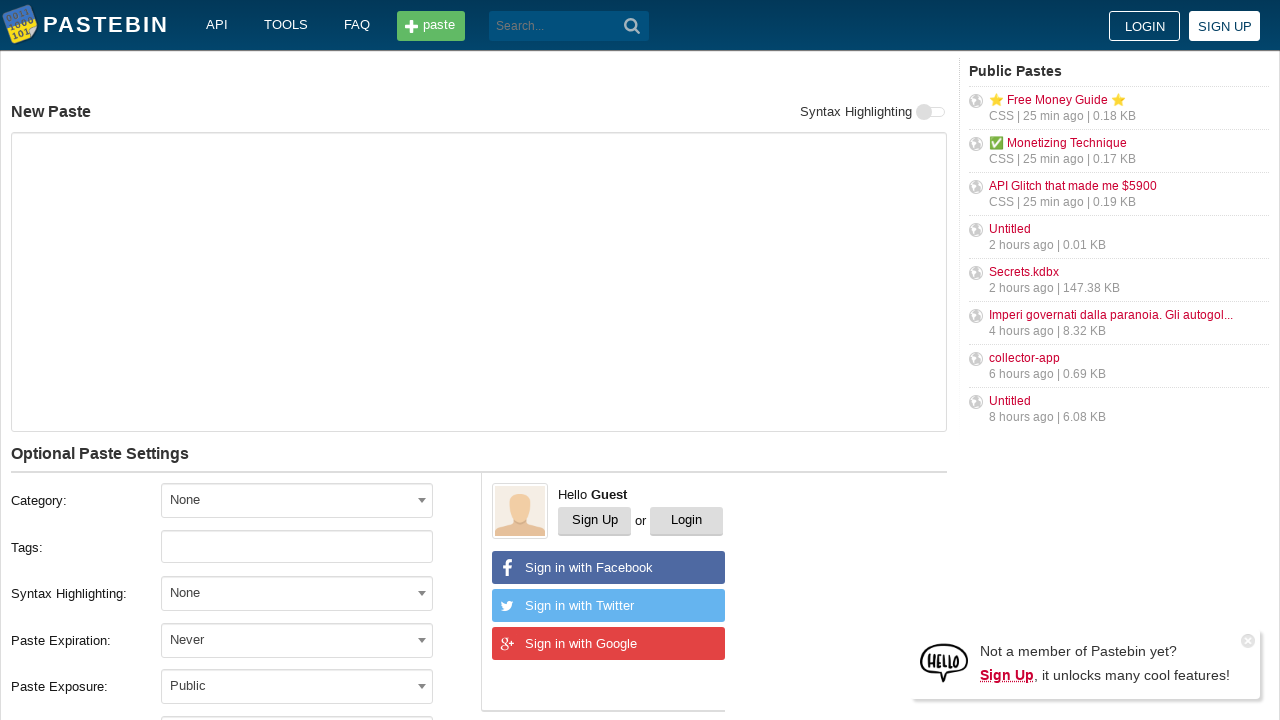

Filled text area with sample Python code on #postform-text
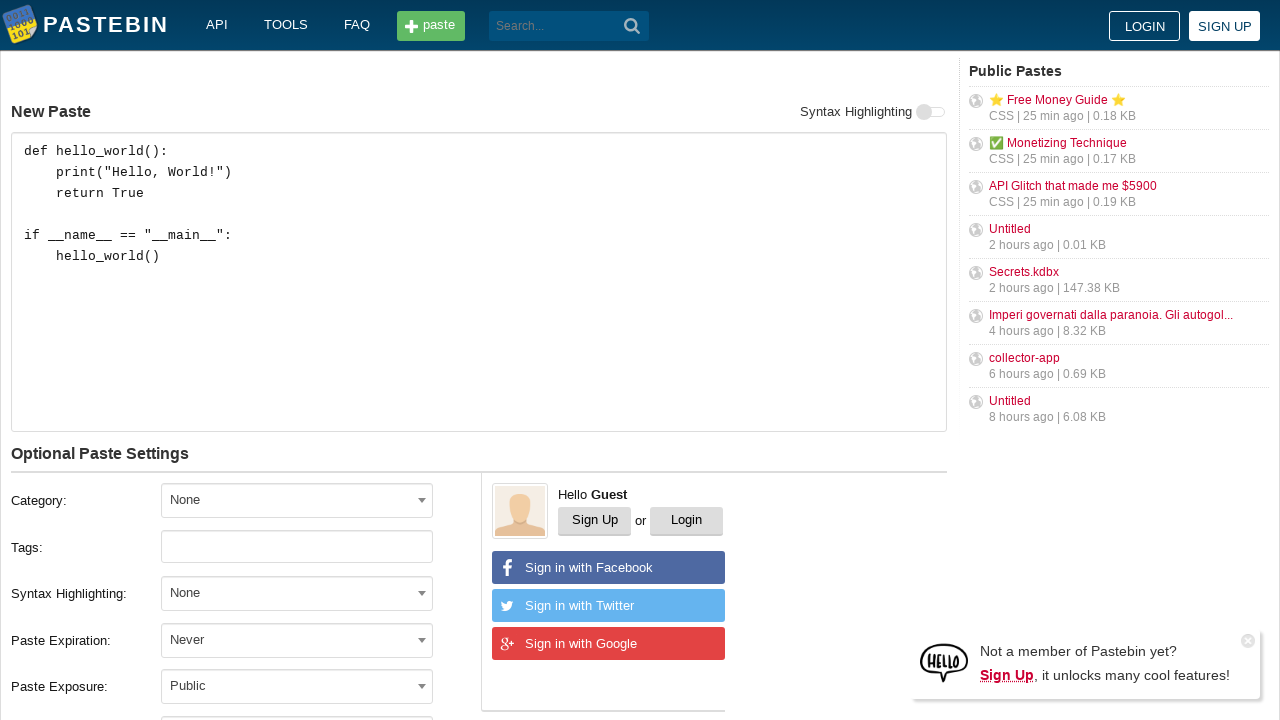

Clicked submit button to create paste at (632, 26) on button
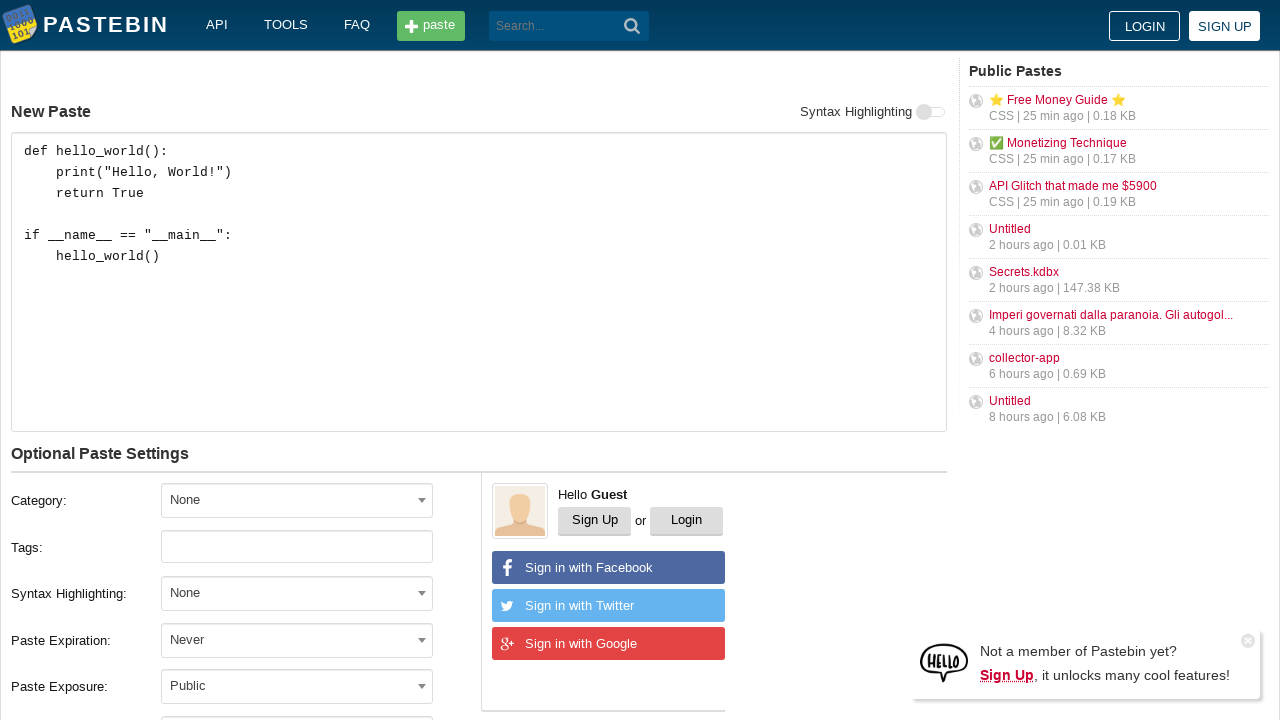

Waited for paste creation and page to load
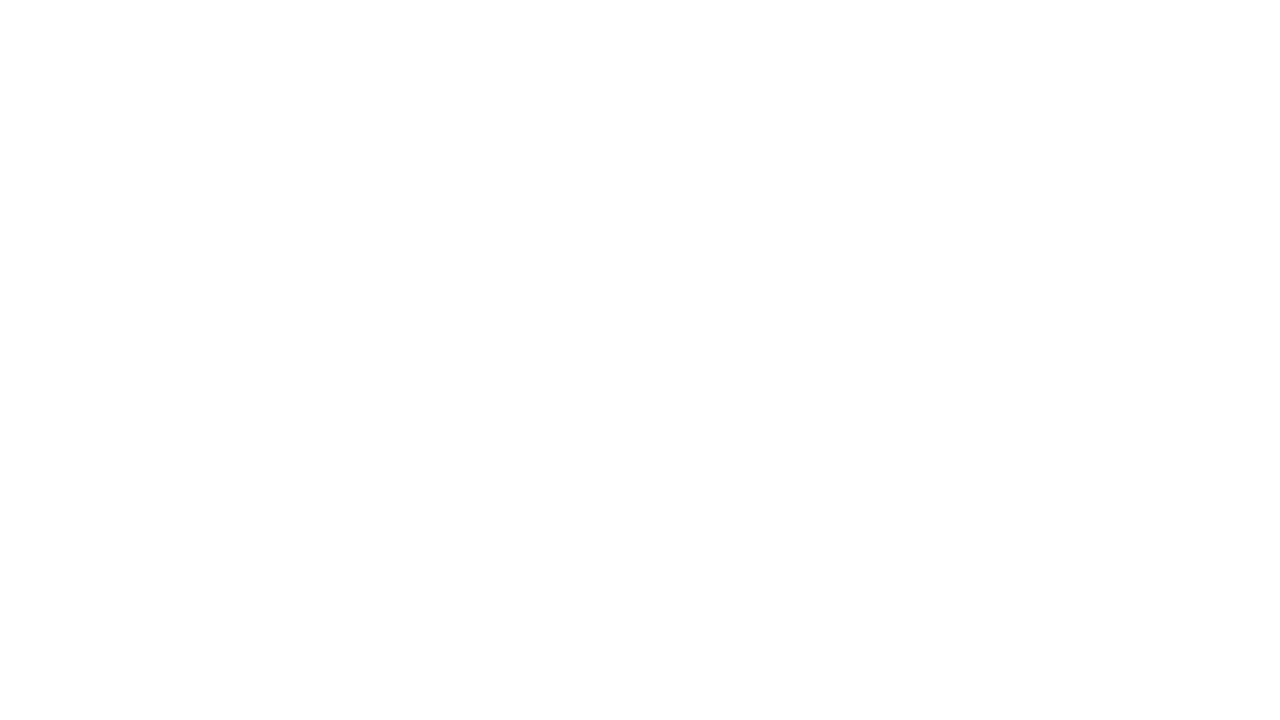

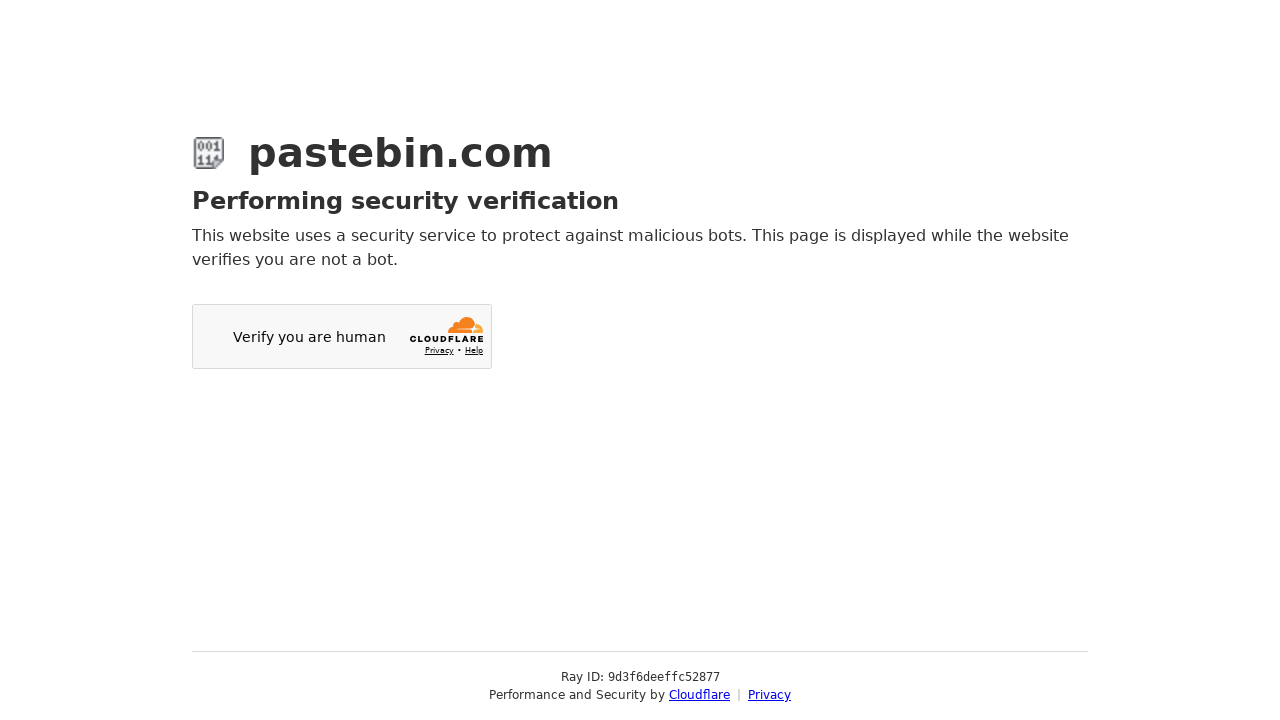